Tests checkbox handling by selecting and deselecting checkboxes on a page, then selecting all checkboxes to ensure they are all checked.

Starting URL: https://the-internet.herokuapp.com/checkboxes

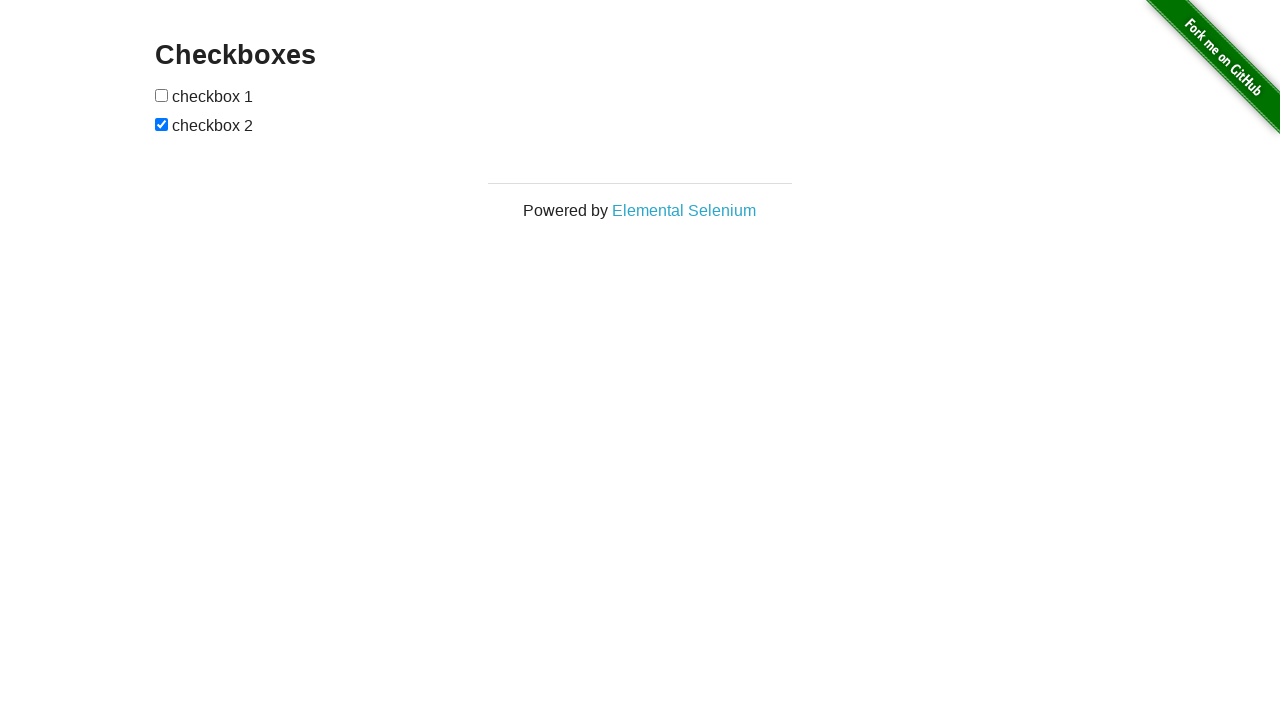

Waited for checkboxes to be present on the page
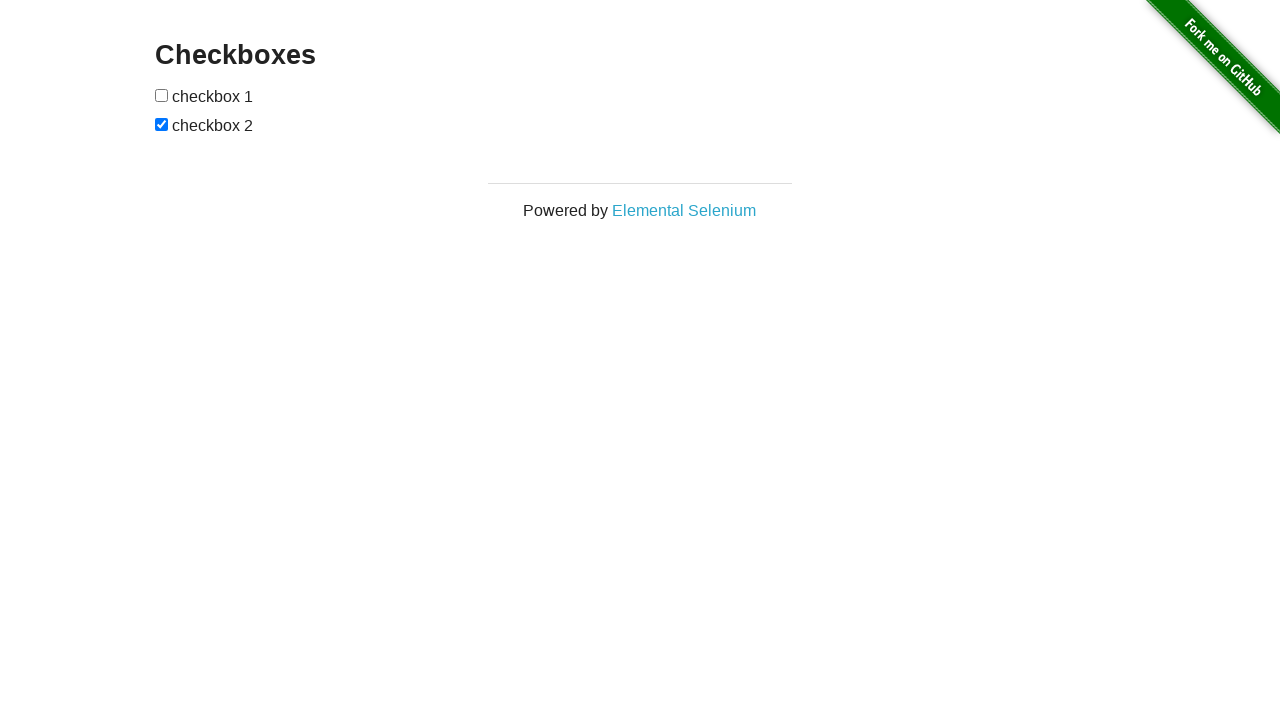

Located all checkbox elements on the page
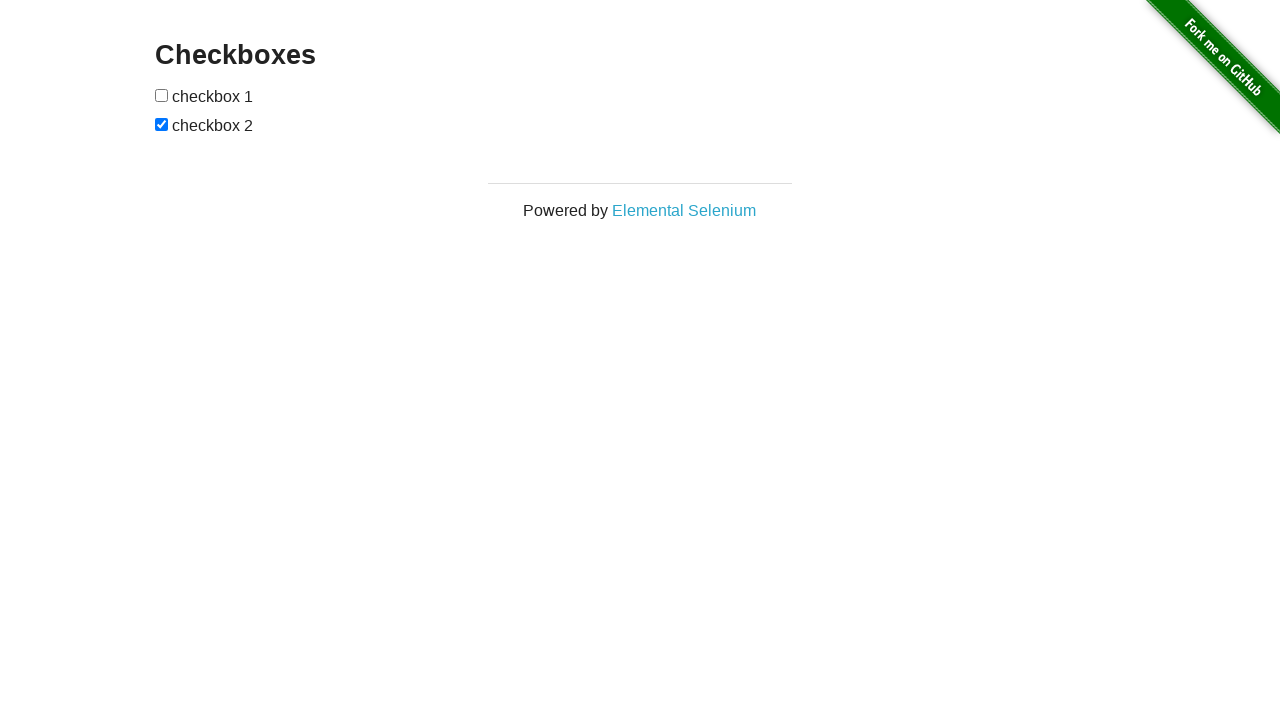

Clicked the first checkbox to select it at (162, 95) on input[type='checkbox'] >> nth=0
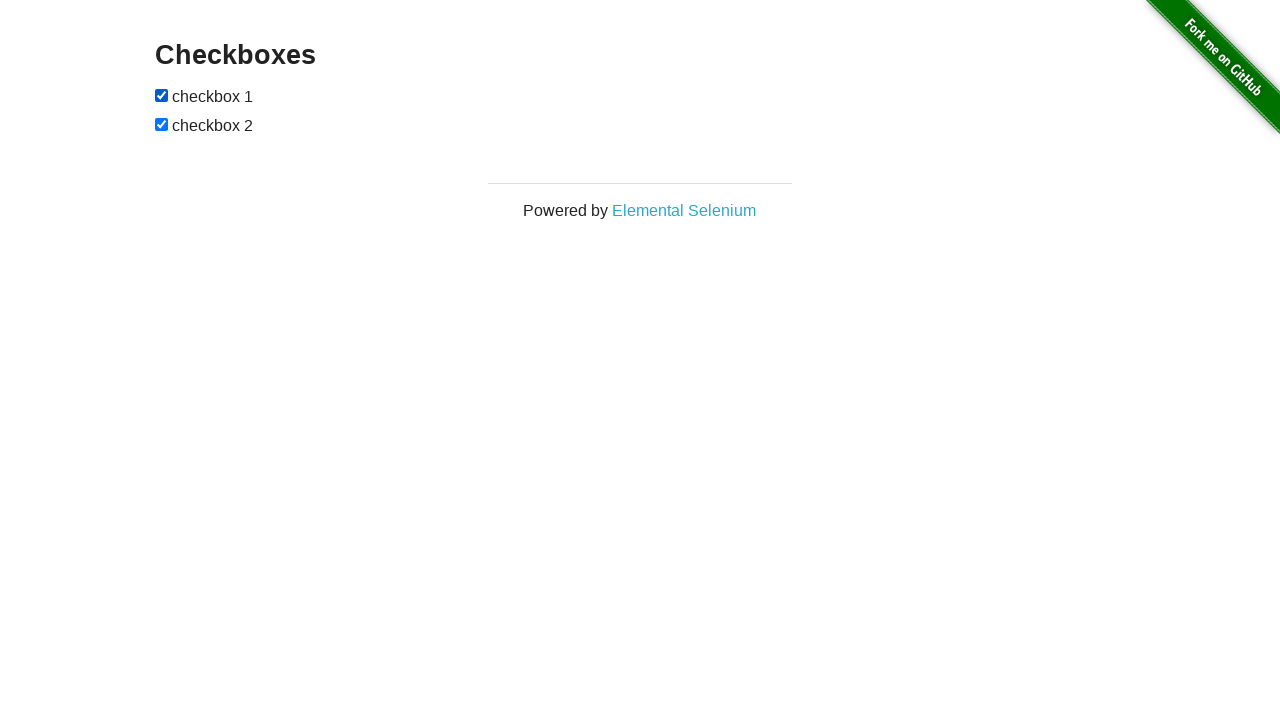

Clicked the second checkbox to deselect it at (162, 124) on input[type='checkbox'] >> nth=1
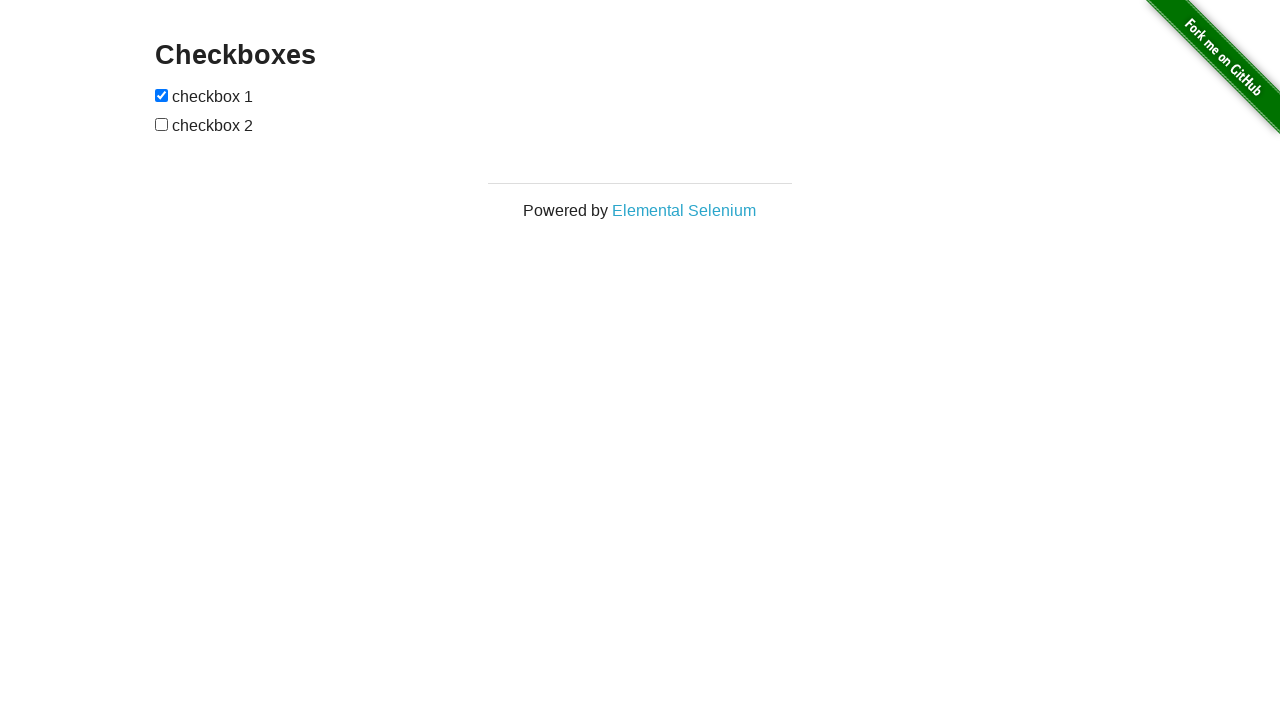

Retrieved count of all checkboxes: 2
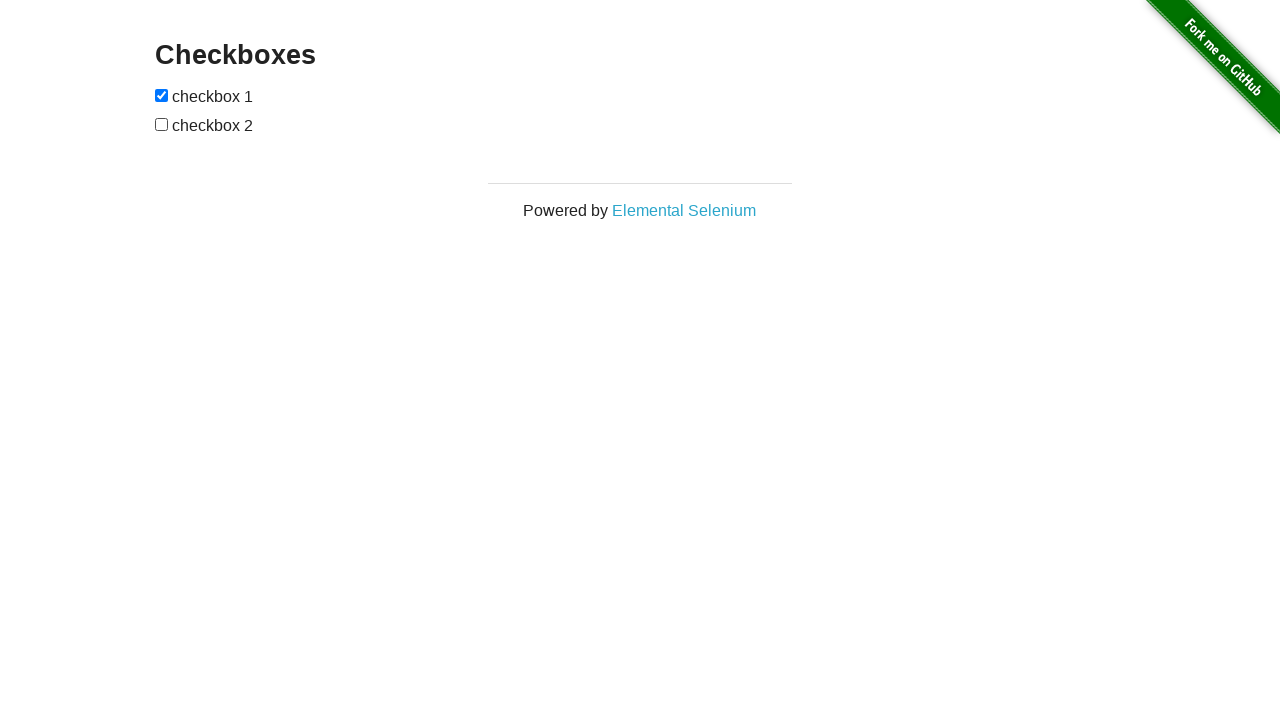

Clicked checkbox at index 1 to select it at (162, 124) on input[type='checkbox'] >> nth=1
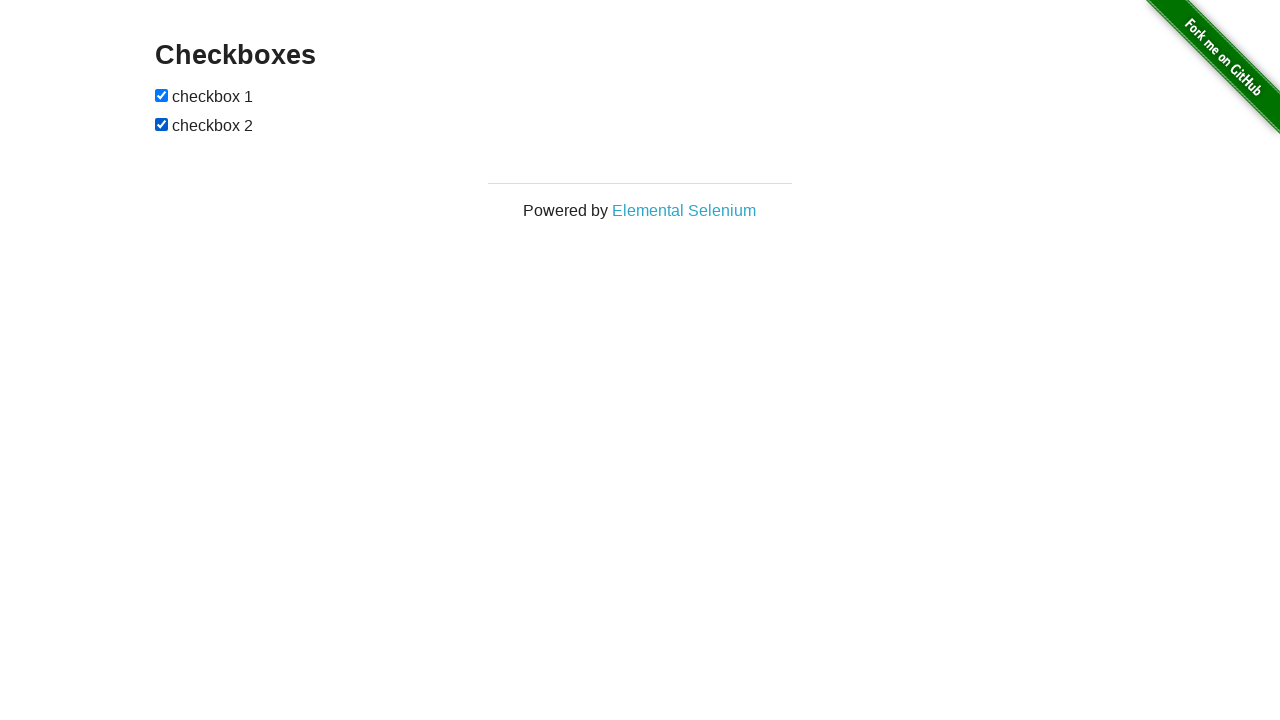

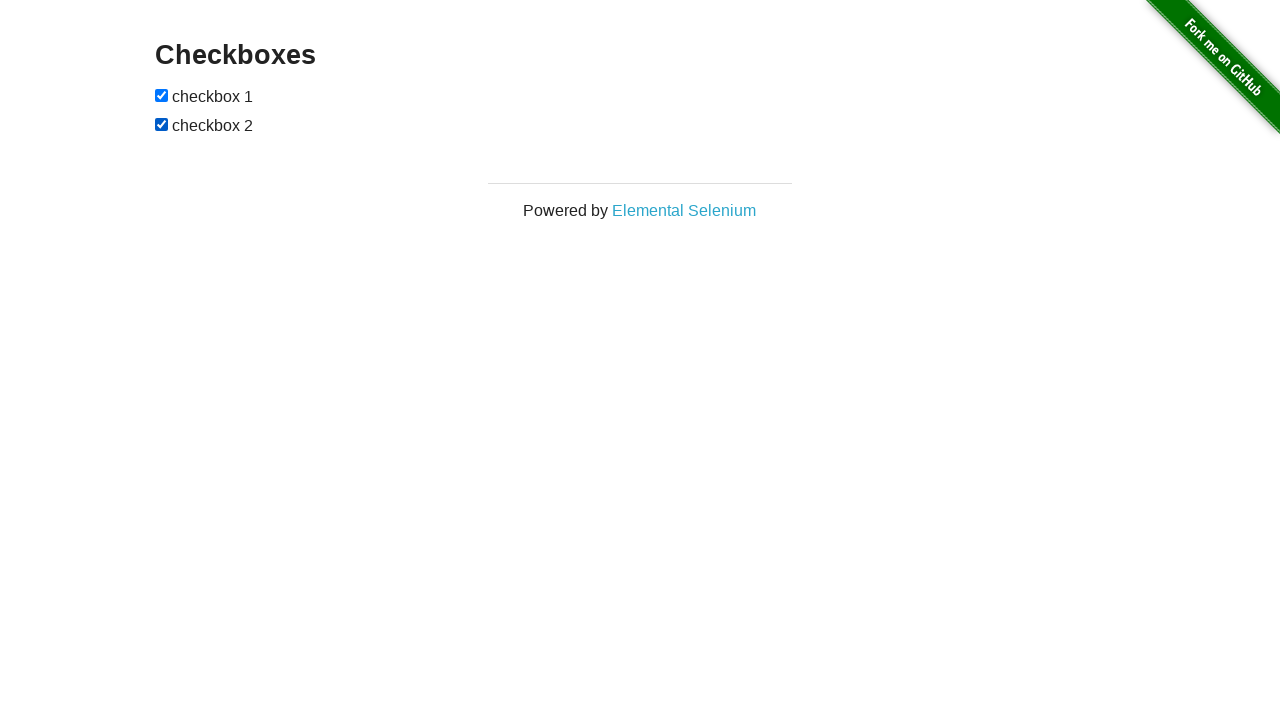